Tests registration with mismatched password and confirm password fields to verify the system displays a password mismatch error message.

Starting URL: https://ecommerce-playground.lambdatest.io/index.php?route=account/register

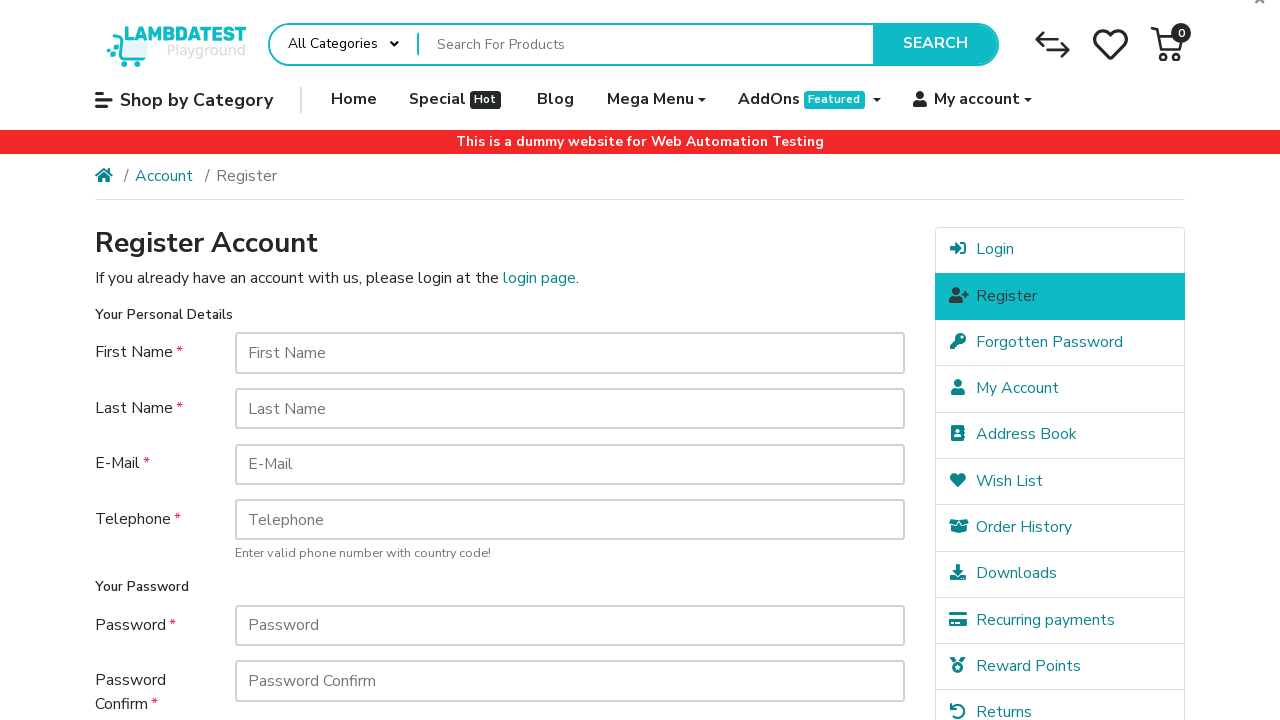

Filled first name field with 'Emily' on #input-firstname
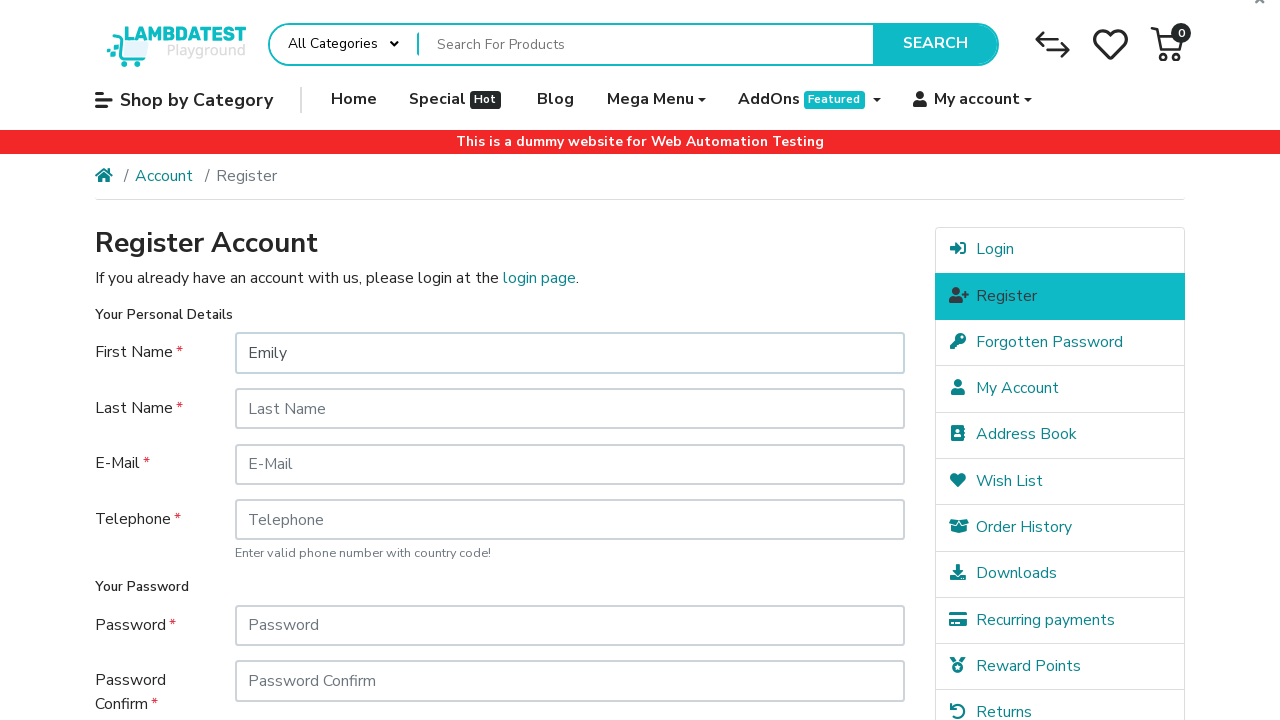

Filled last name field with 'Davis' on #input-lastname
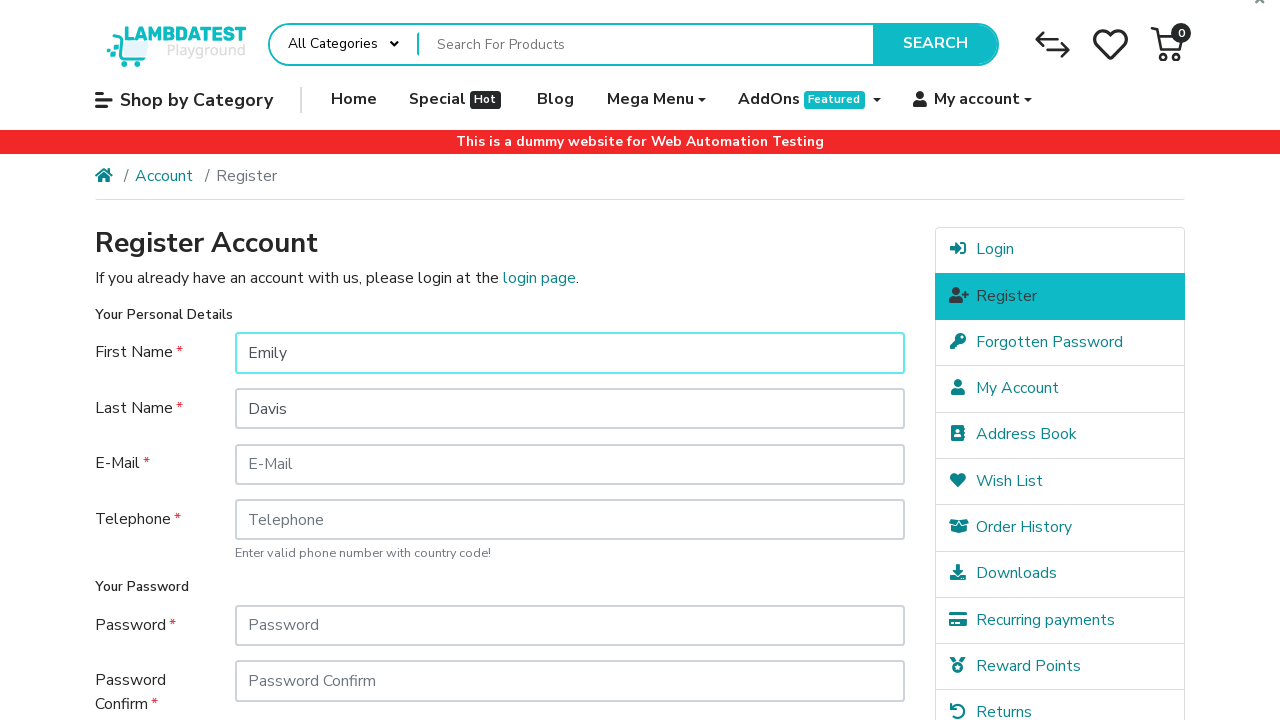

Filled email field with 'emily.davis9123@gmail.com' on #input-email
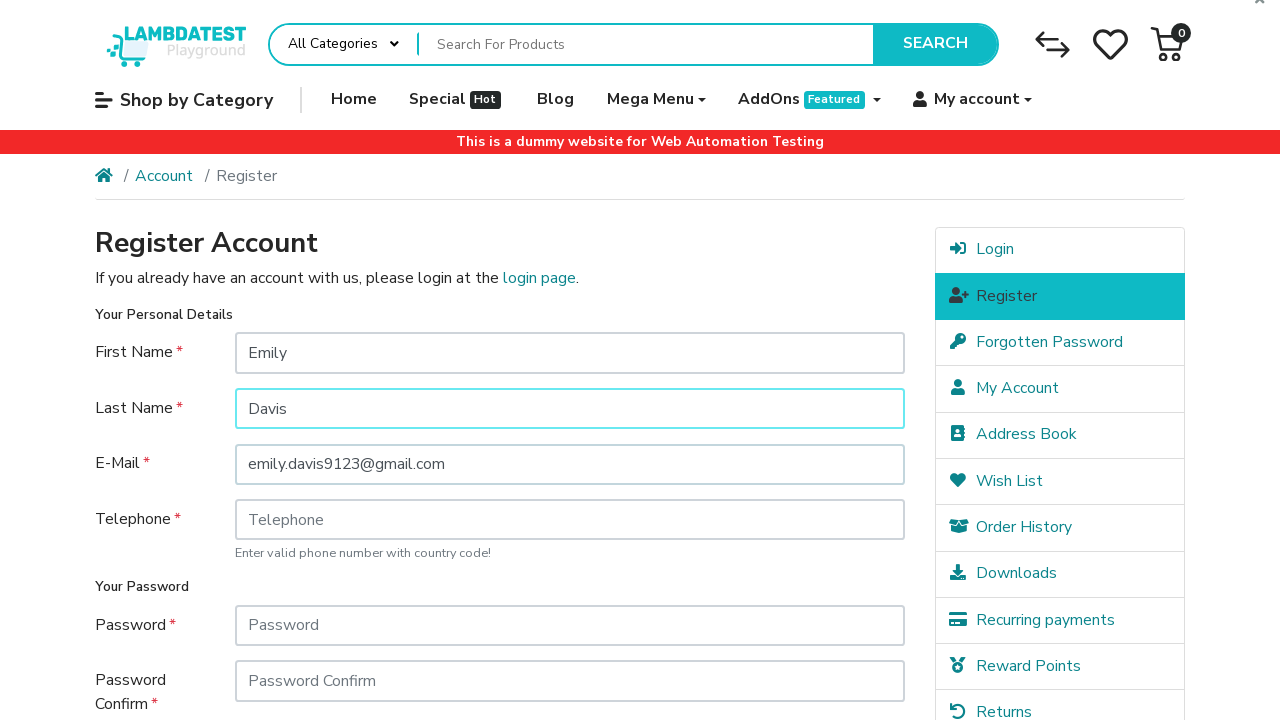

Filled telephone field with '5559876543' on #input-telephone
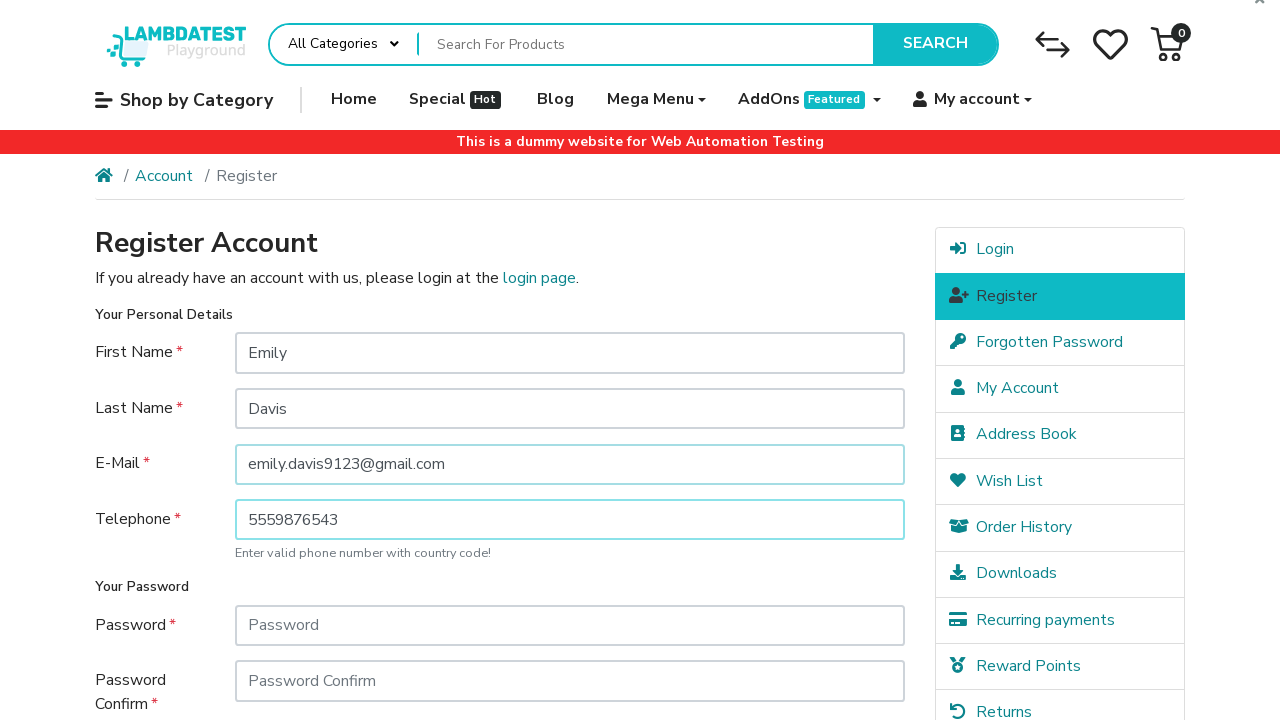

Filled password field with 'mypassword456' on #input-password
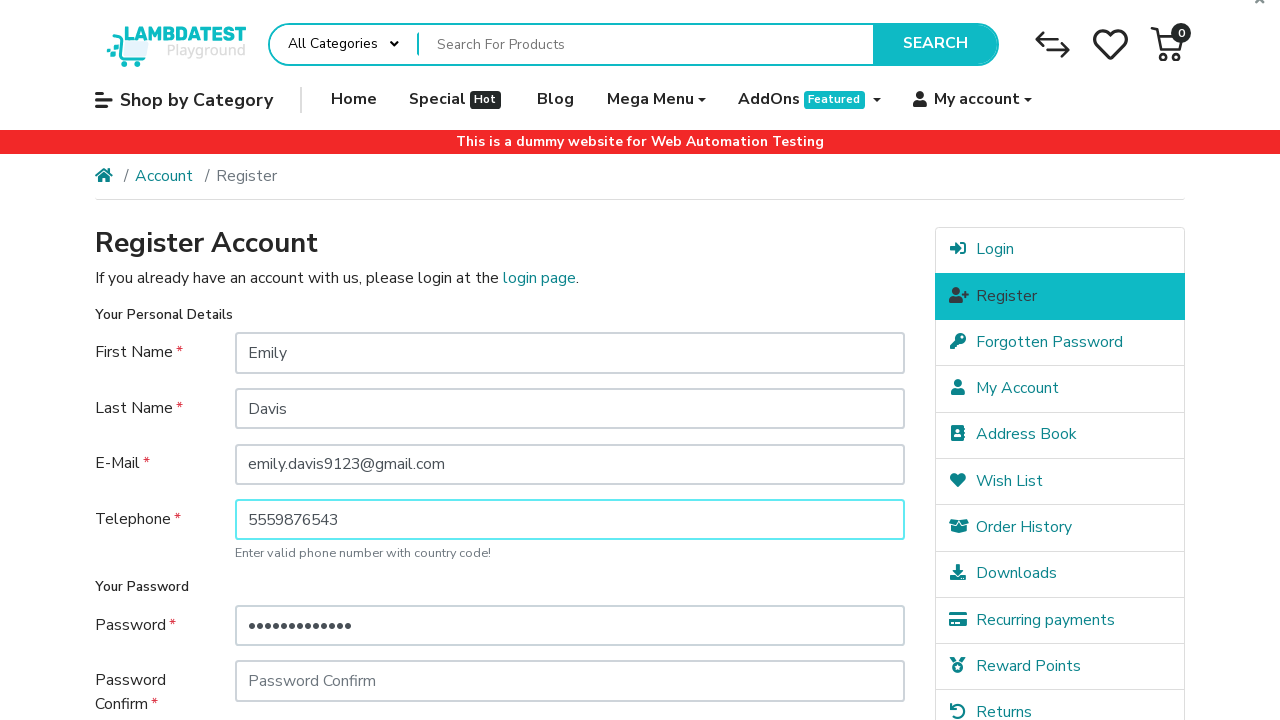

Filled confirm password field with mismatched value 'differentpassword789' on #input-confirm
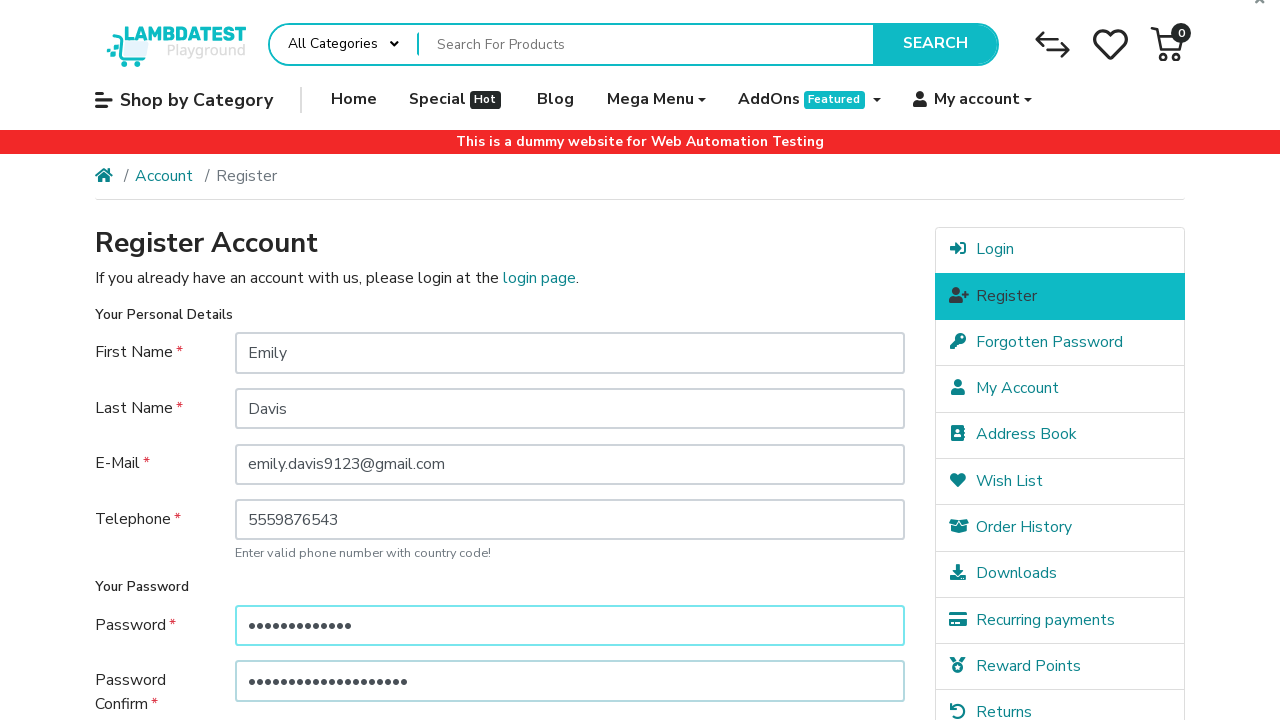

Clicked 'Yes' for newsletter subscription at (274, 514) on xpath=//label[contains(text(),'Yes')]
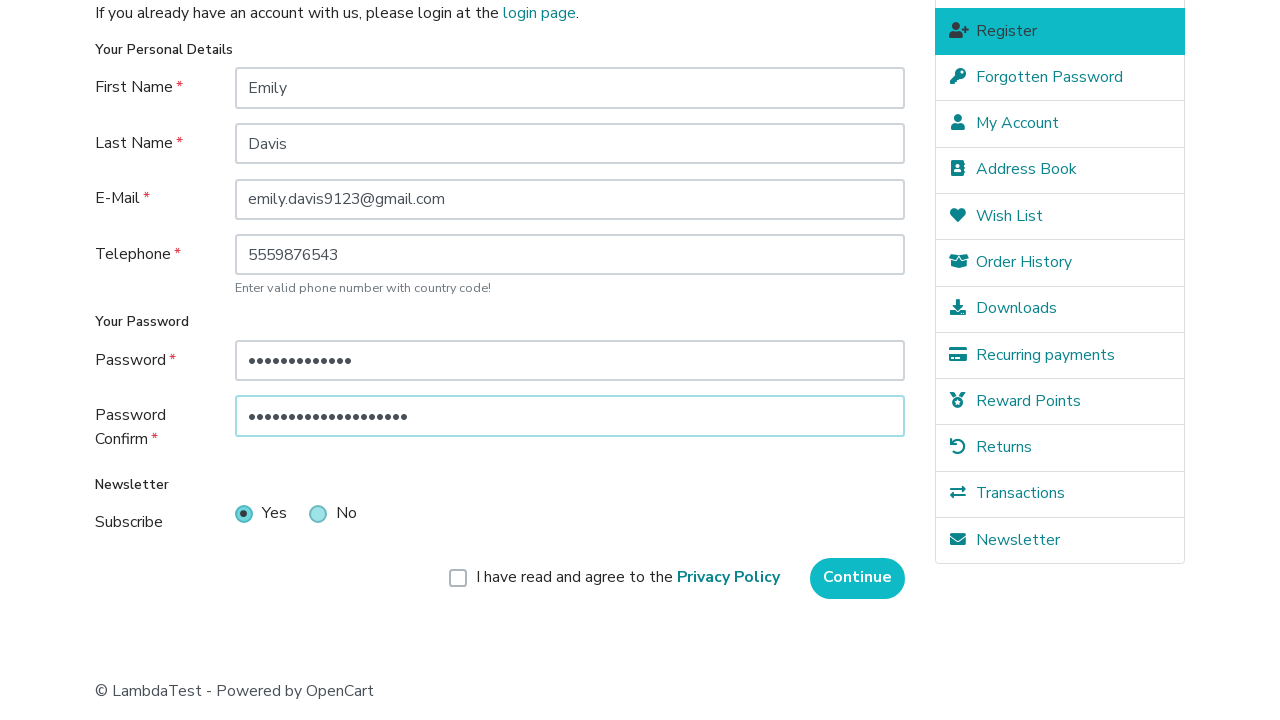

Clicked privacy policy agreement checkbox at (628, 578) on xpath=//body/div[1]/div[5]/div[1]/div[1]/div[1]/form[1]/div[1]/div[1]/div[1]/lab
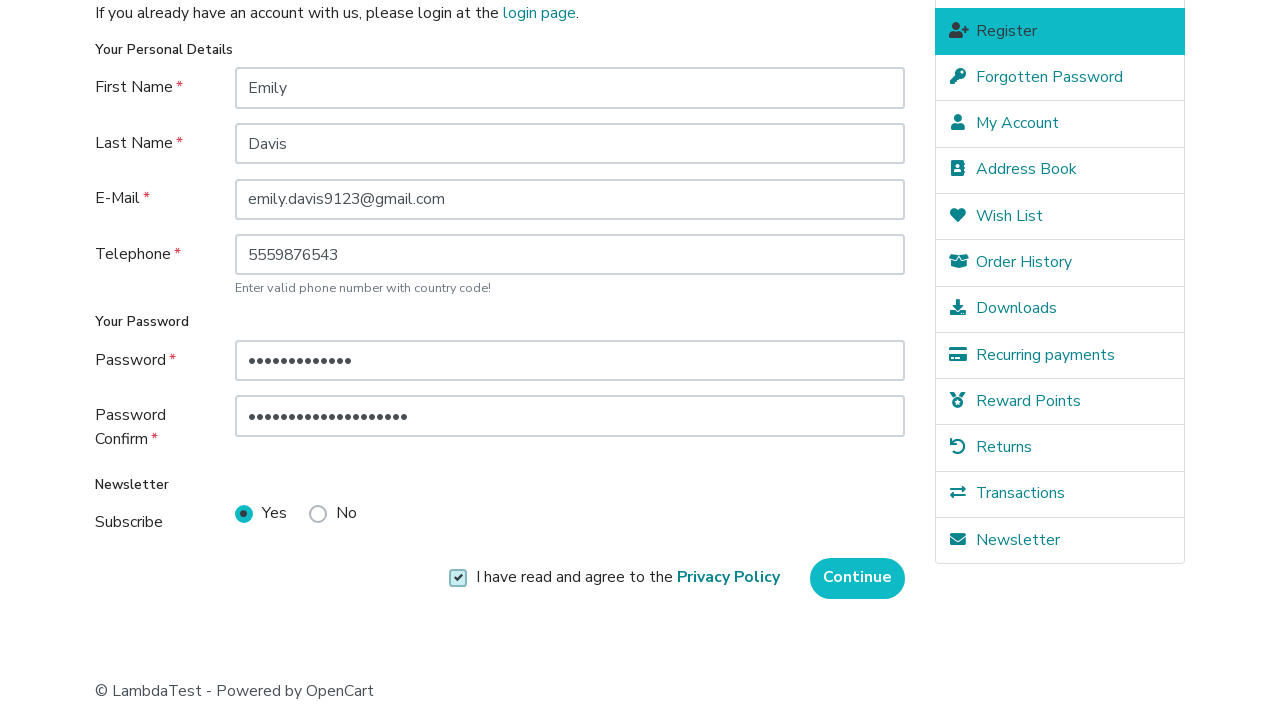

Clicked continue button to submit registration form at (858, 578) on xpath=//body/div[1]/div[5]/div[1]/div[1]/div[1]/form[1]/div[1]/div[1]/input[1]
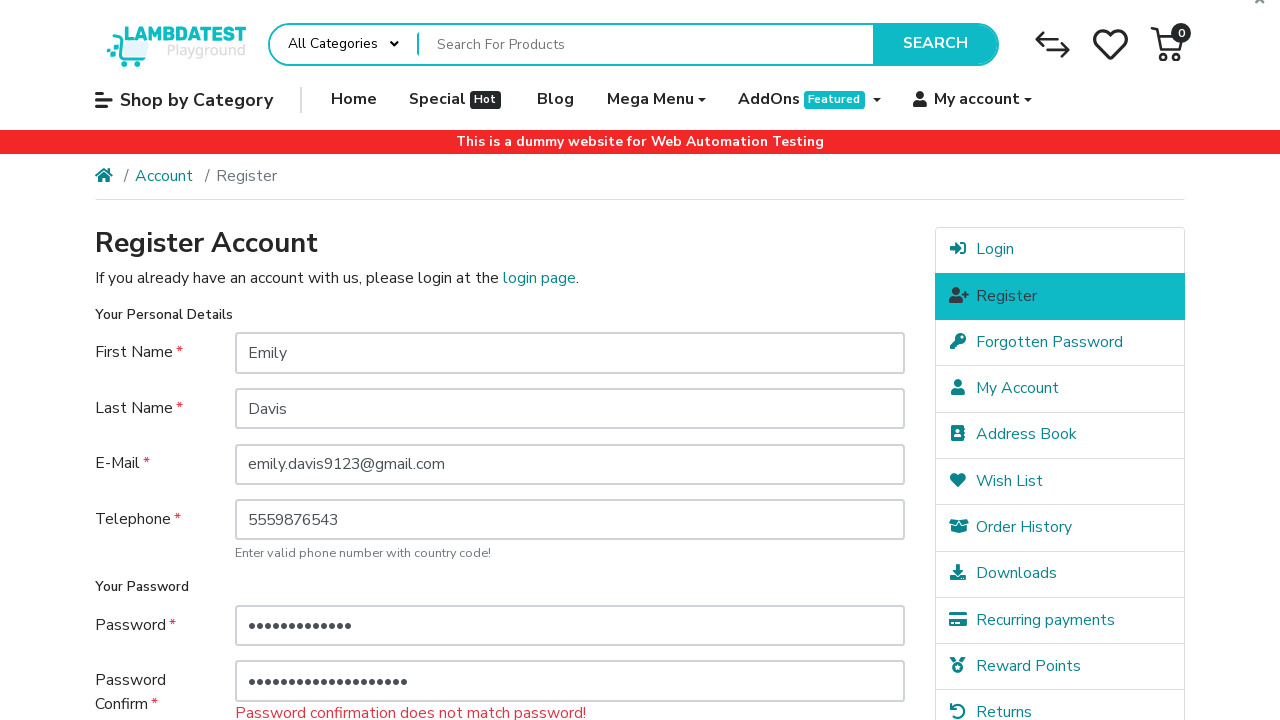

Verified password mismatch error message displayed
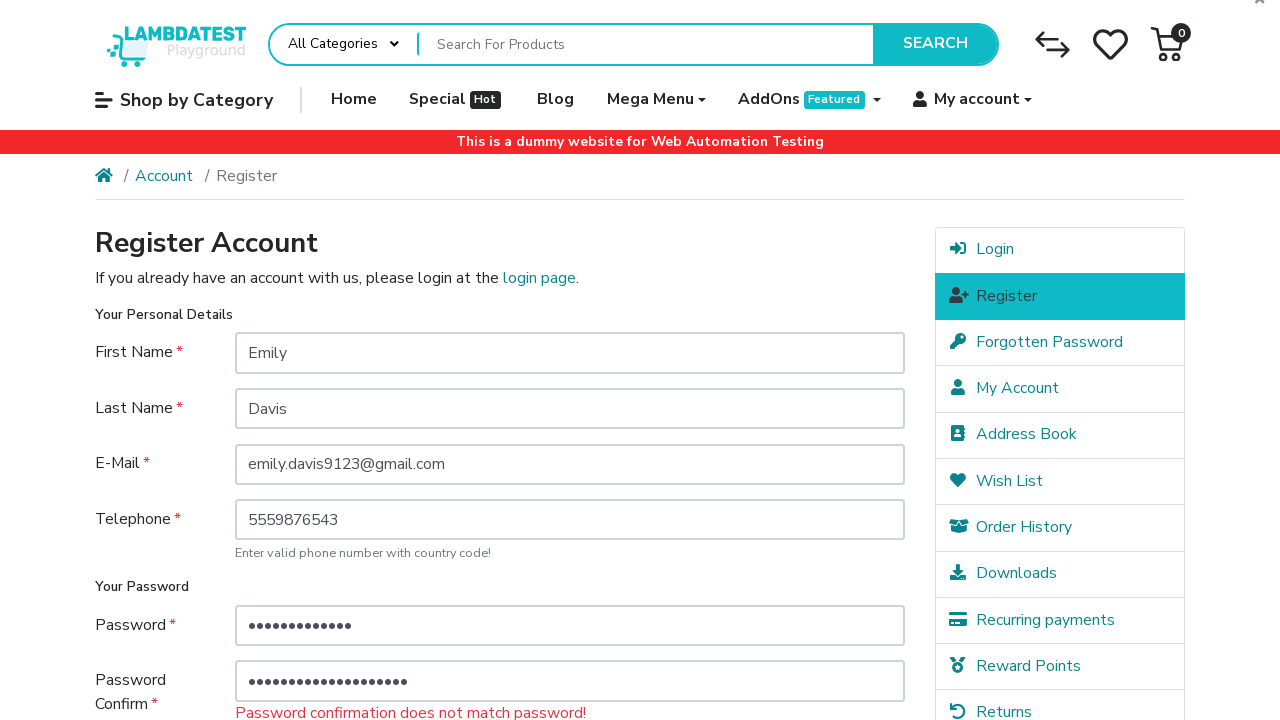

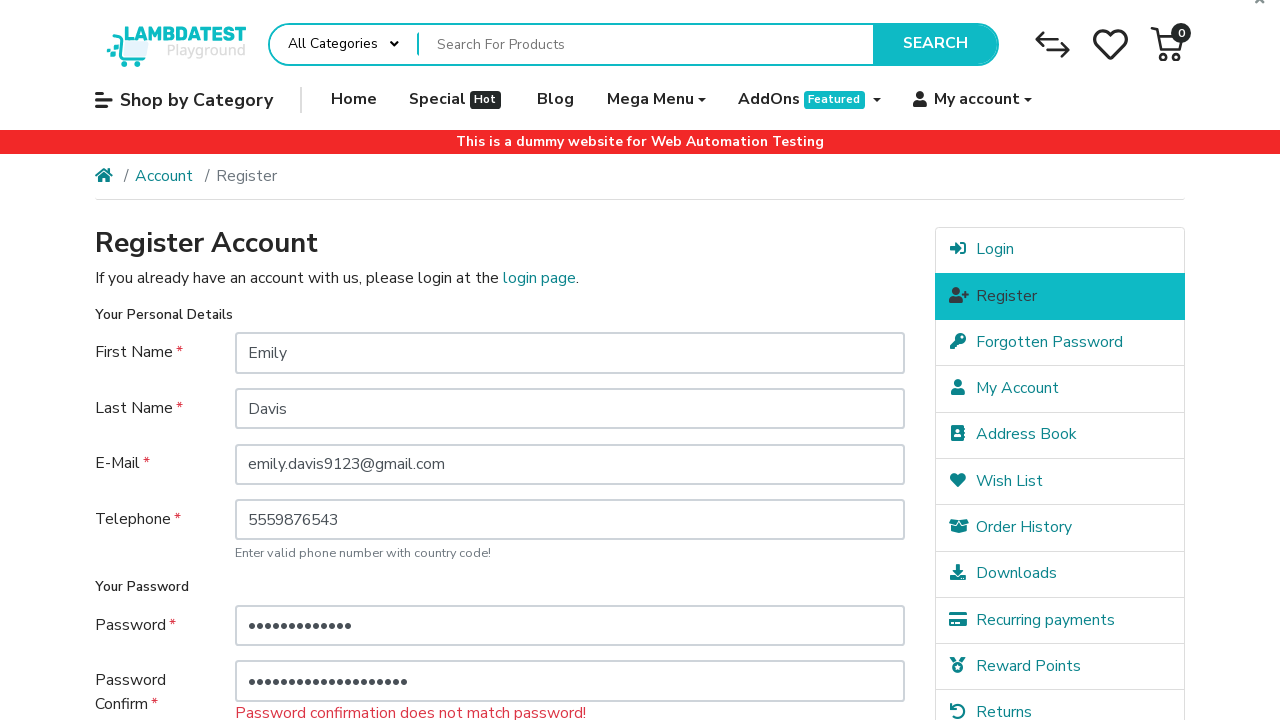